Tests the coupon functionality on an e-commerce site by adding 3 products to the cart, applying a coupon code "COUPON2020", and verifying that the total price is discounted by 20%.

Starting URL: https://danube-web.shop/

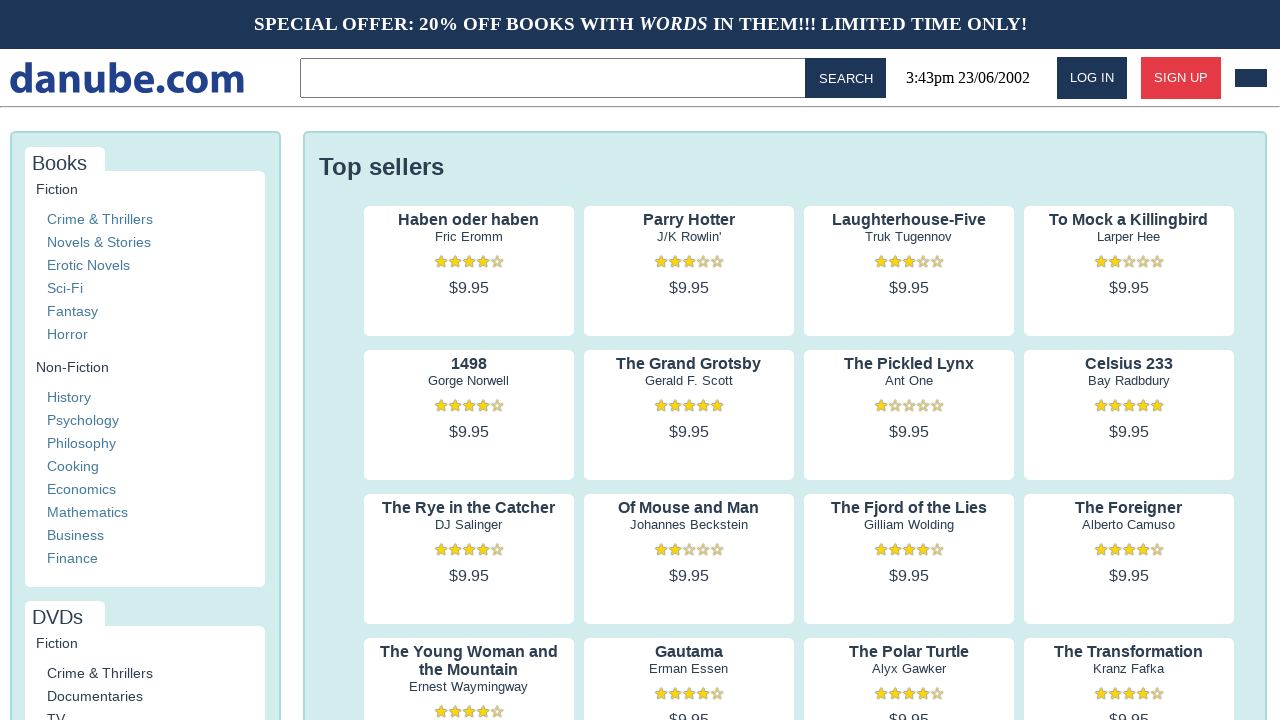

Clicked on product 1 preview to view details at (469, 237) on .preview:nth-child(1) > .preview-author
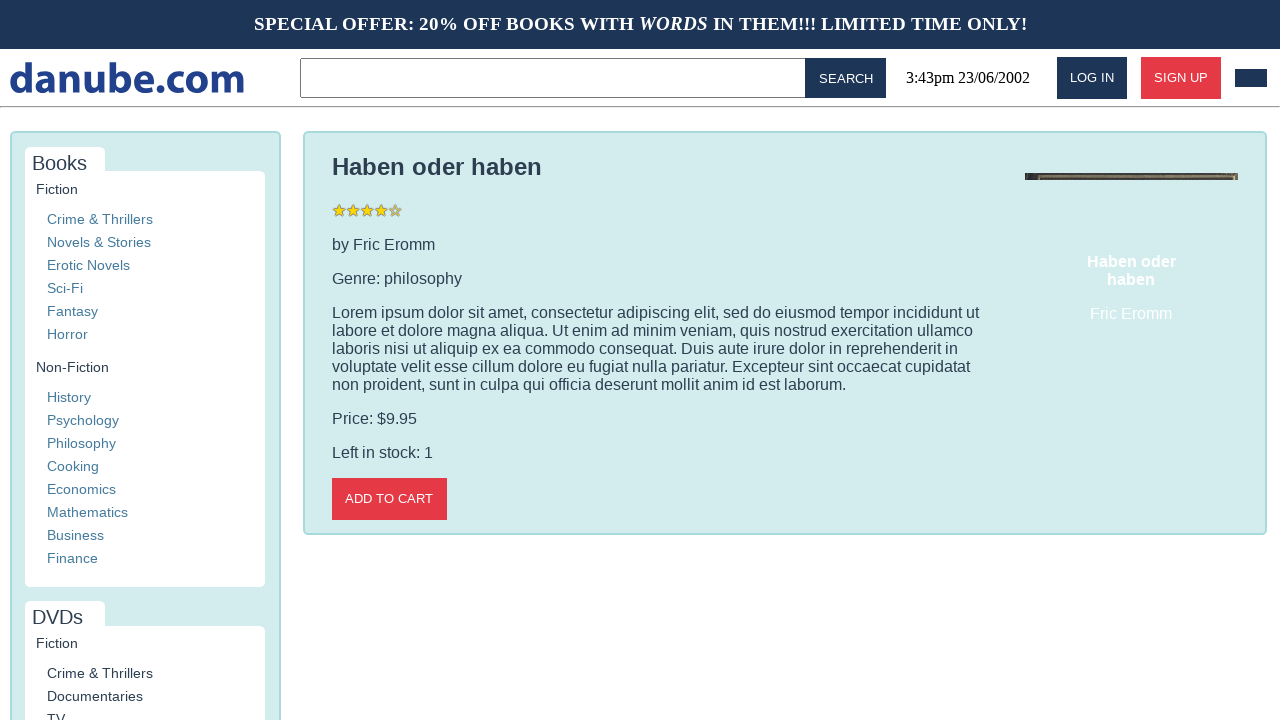

Added product 1 to cart at (389, 499) on .detail-wrapper > .call-to-action
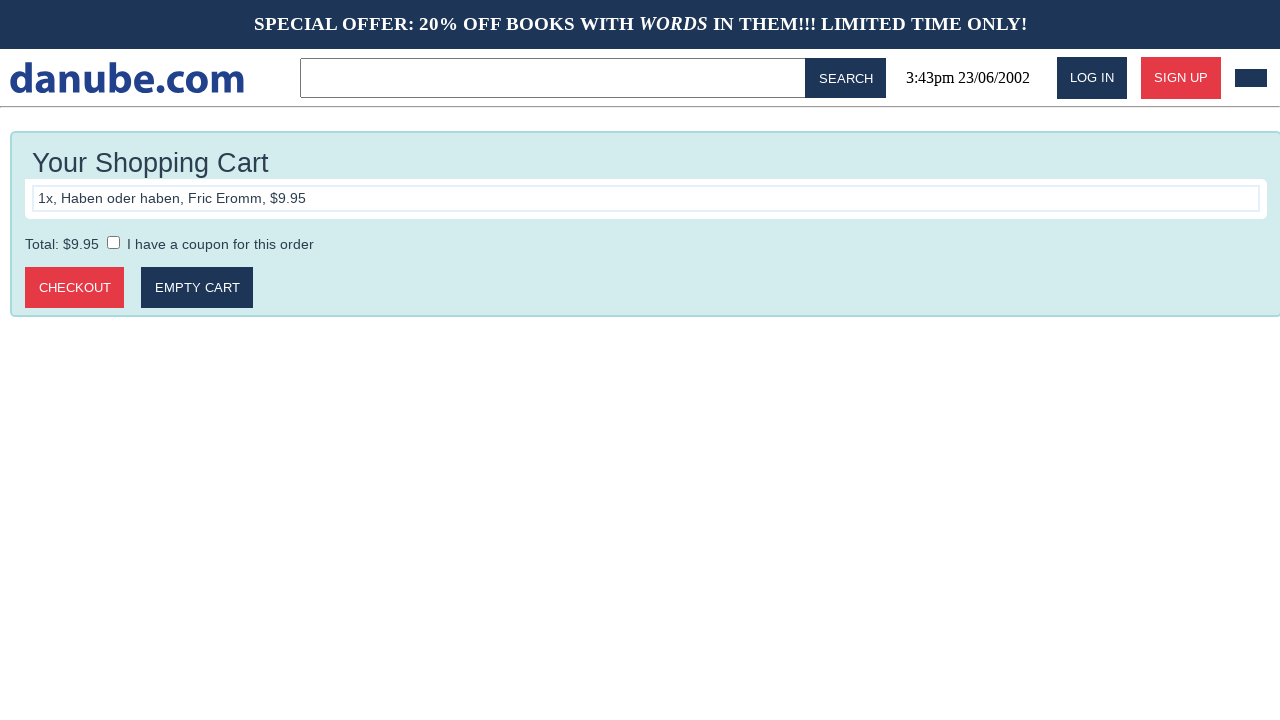

Returned to homepage via logo at (127, 78) on #logo
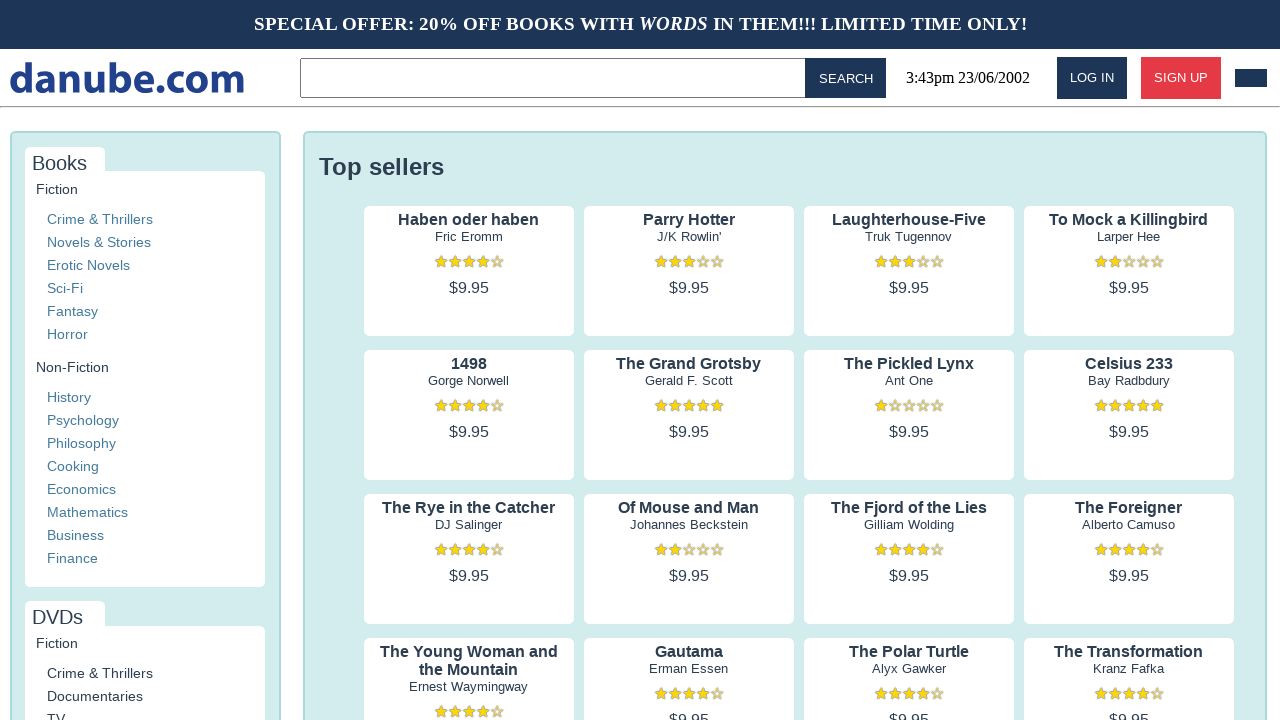

Clicked on product 2 preview to view details at (689, 237) on .preview:nth-child(2) > .preview-author
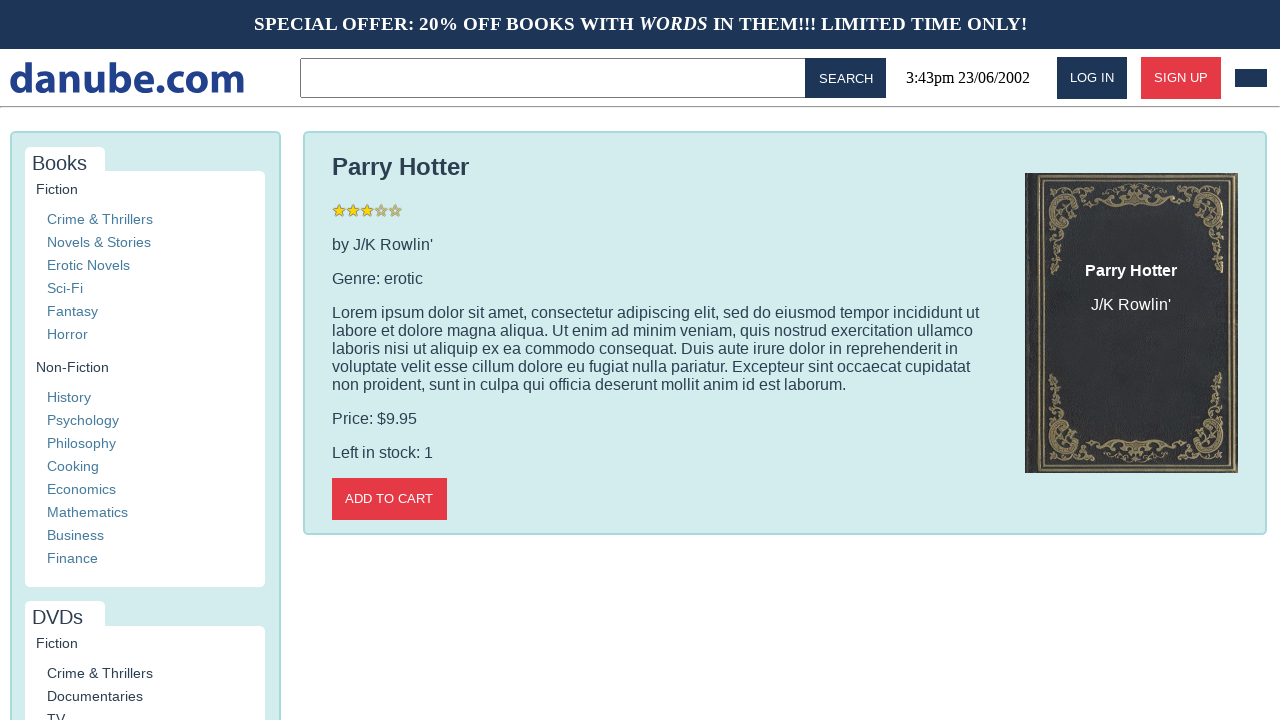

Added product 2 to cart at (389, 499) on .detail-wrapper > .call-to-action
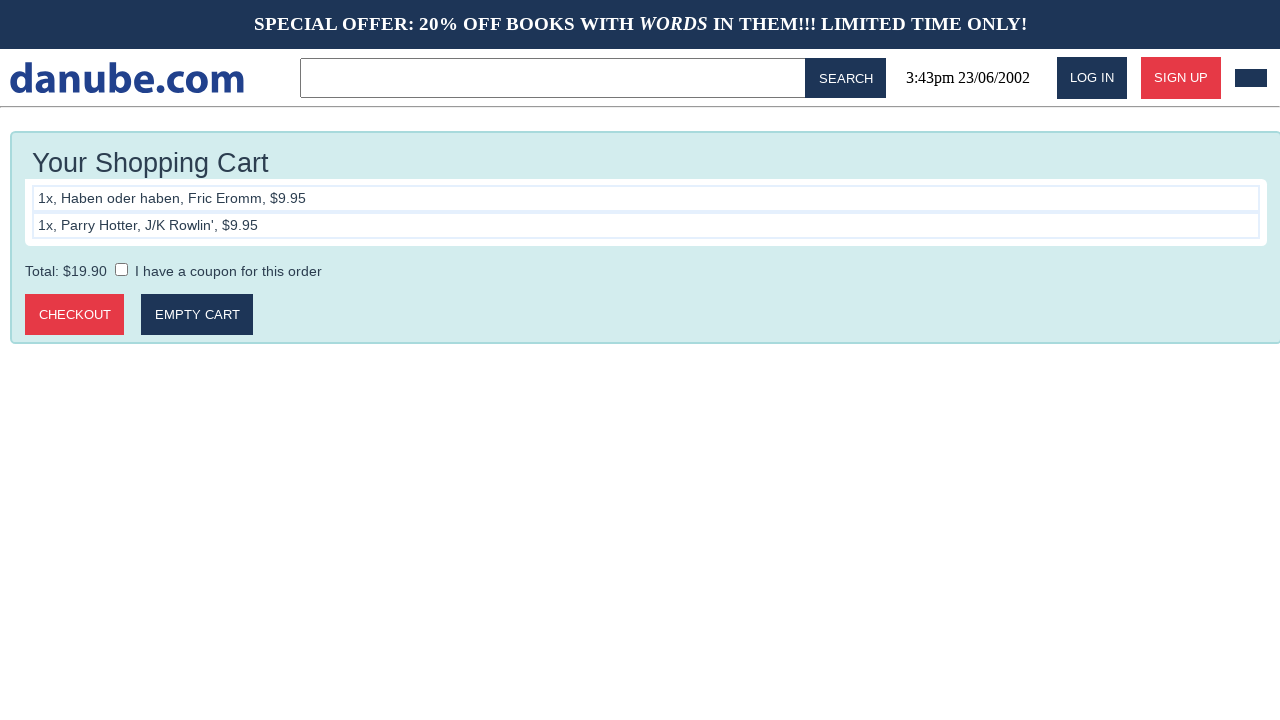

Returned to homepage via logo at (127, 78) on #logo
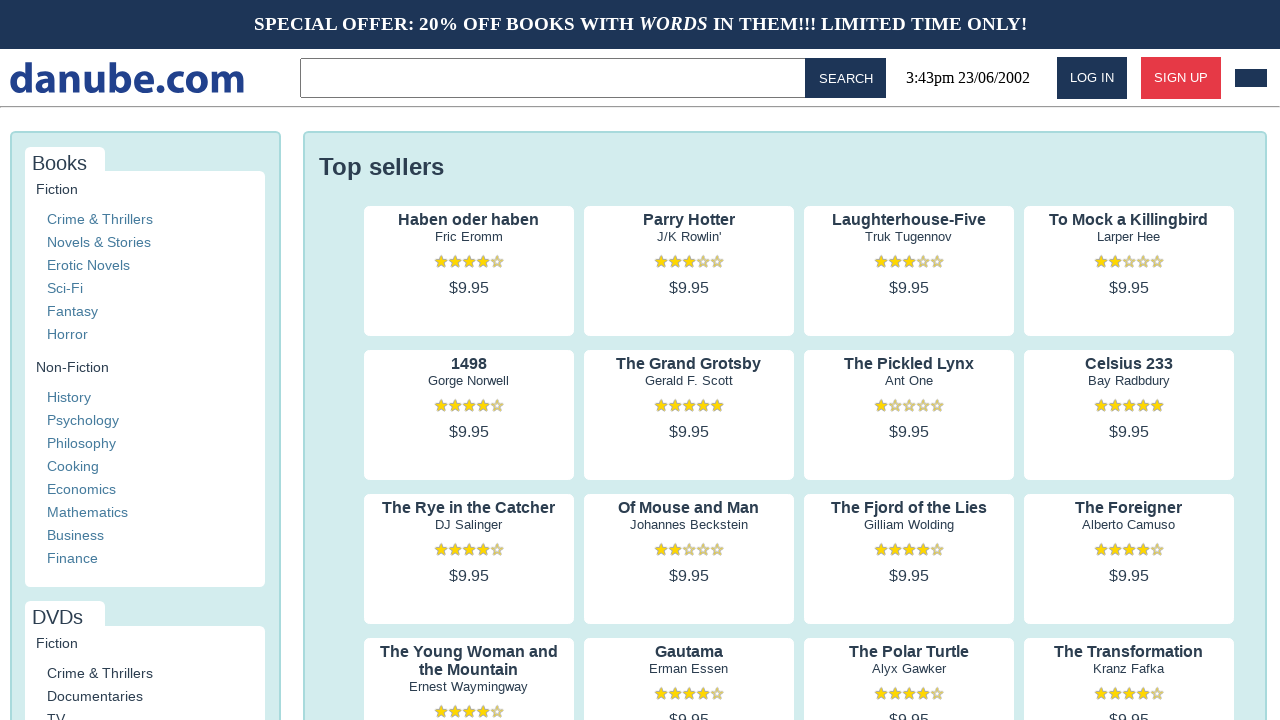

Clicked on product 3 preview to view details at (909, 237) on .preview:nth-child(3) > .preview-author
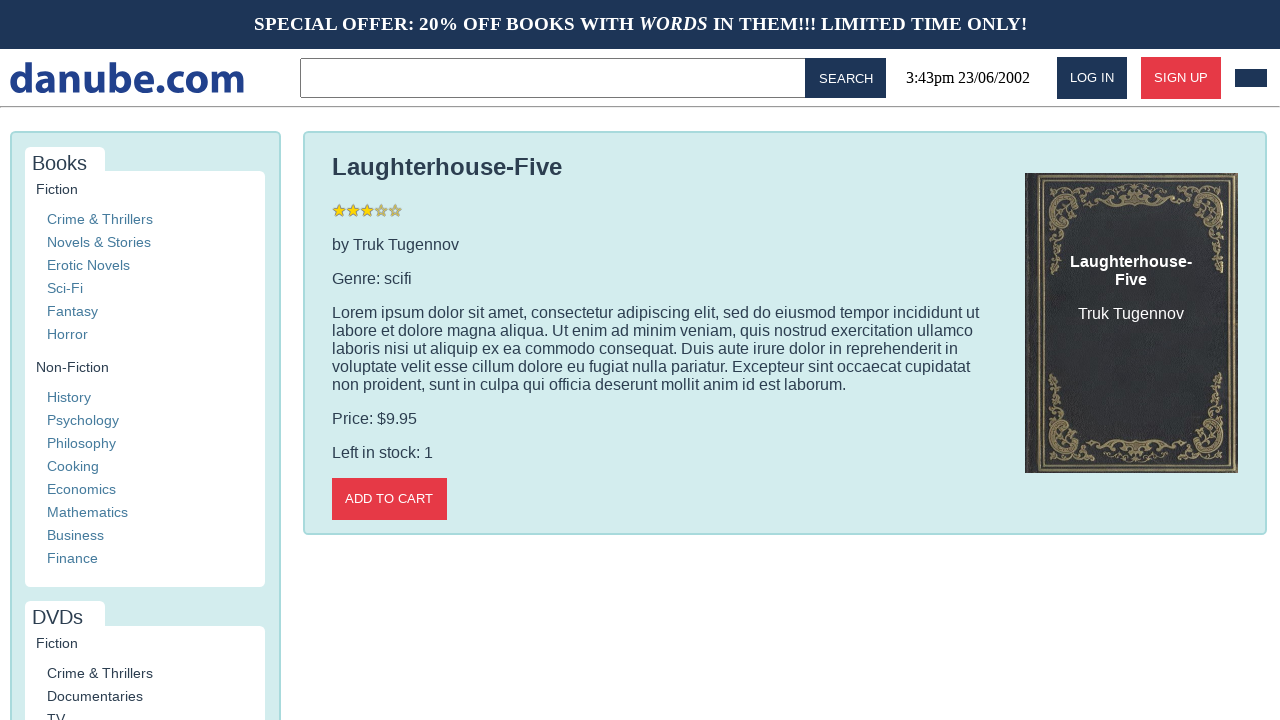

Added product 3 to cart at (389, 499) on .detail-wrapper > .call-to-action
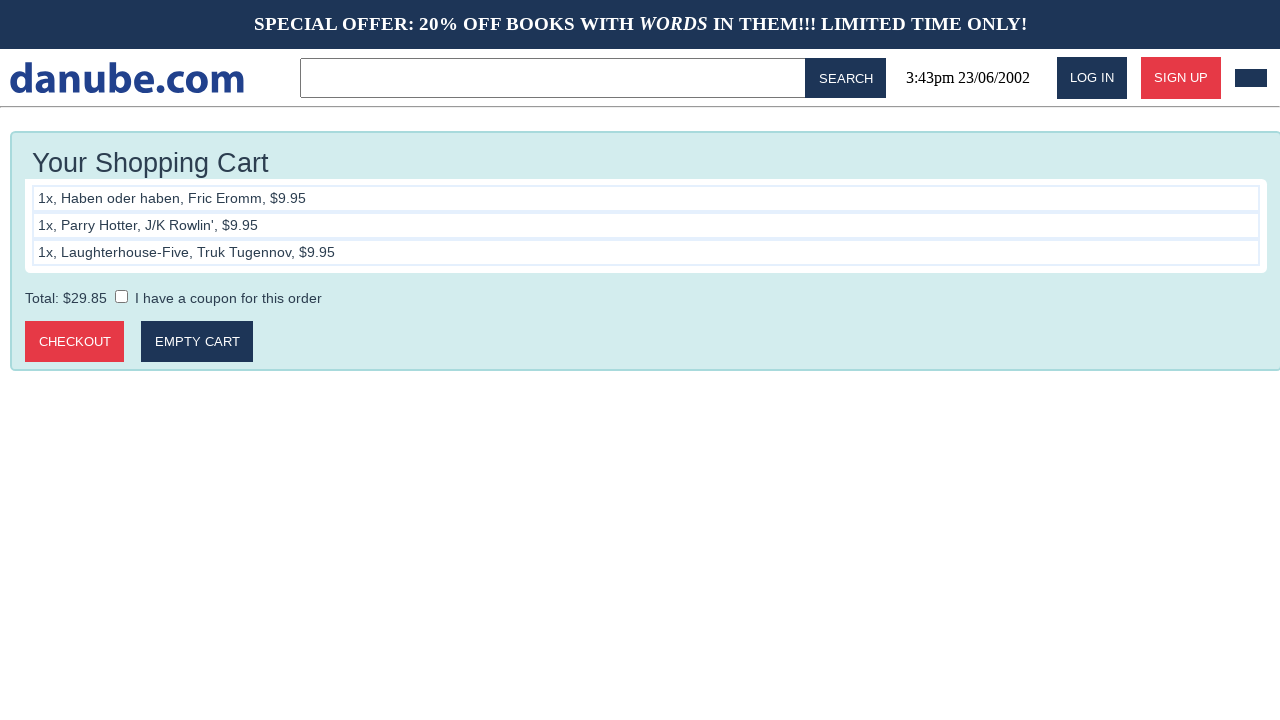

Returned to homepage via logo at (127, 78) on #logo
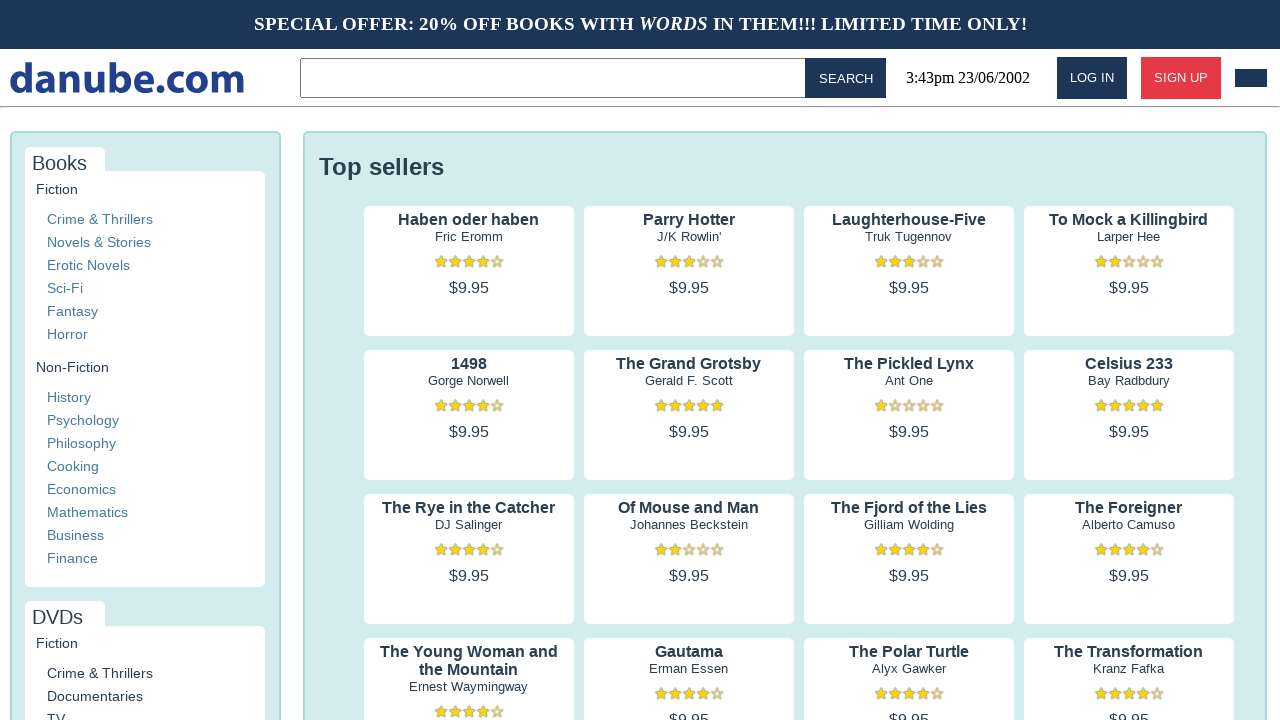

Opened shopping cart at (1251, 78) on #cart
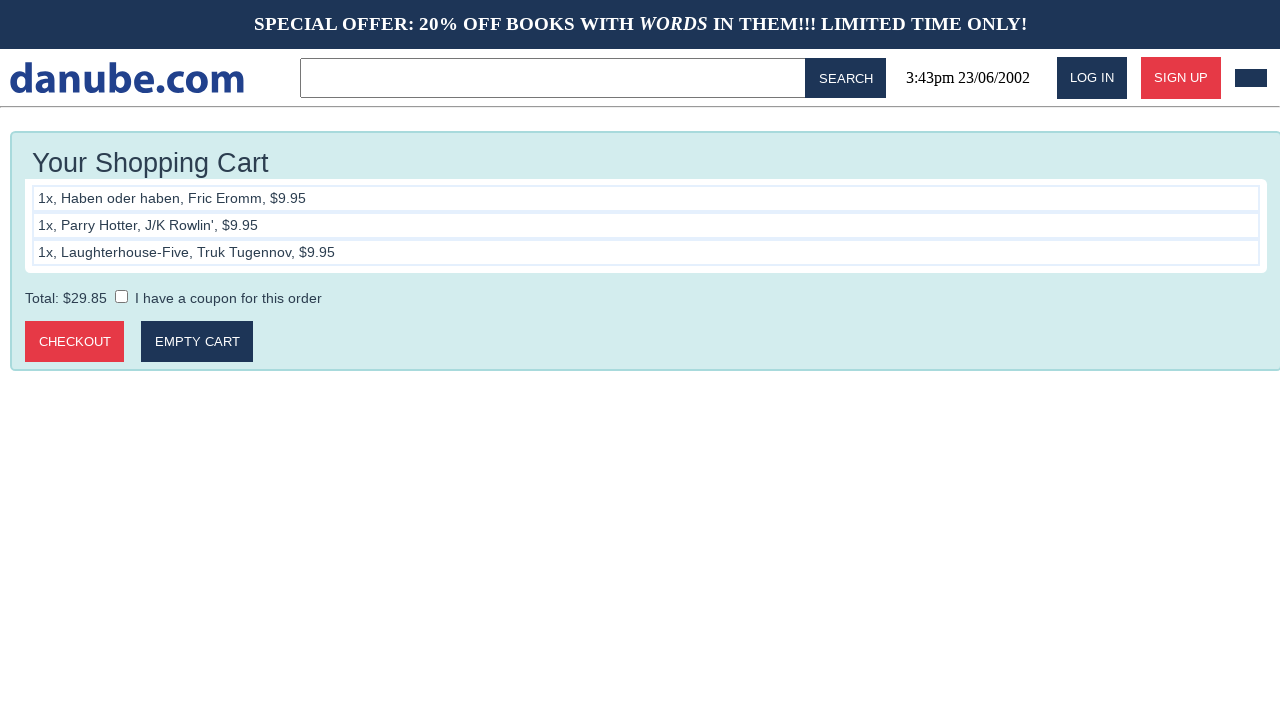

Total price is now visible in cart
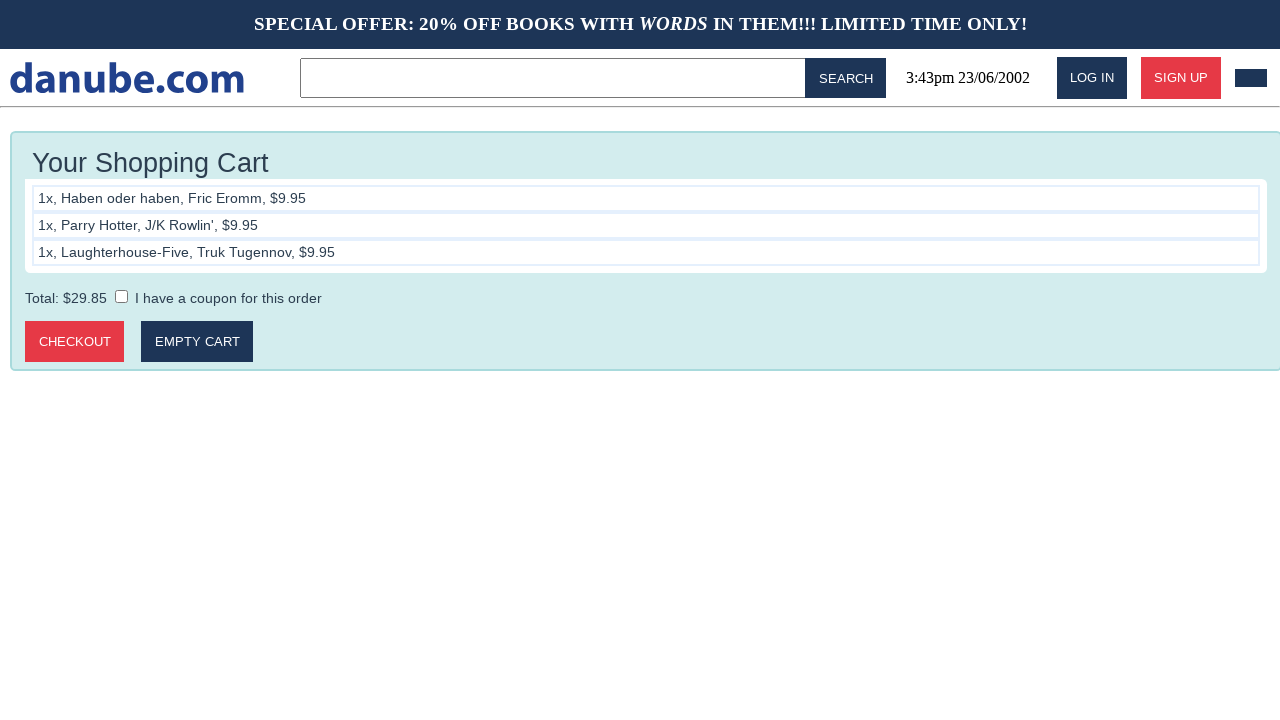

Clicked on coupon label to reveal coupon input field at (229, 298) on .cart > label
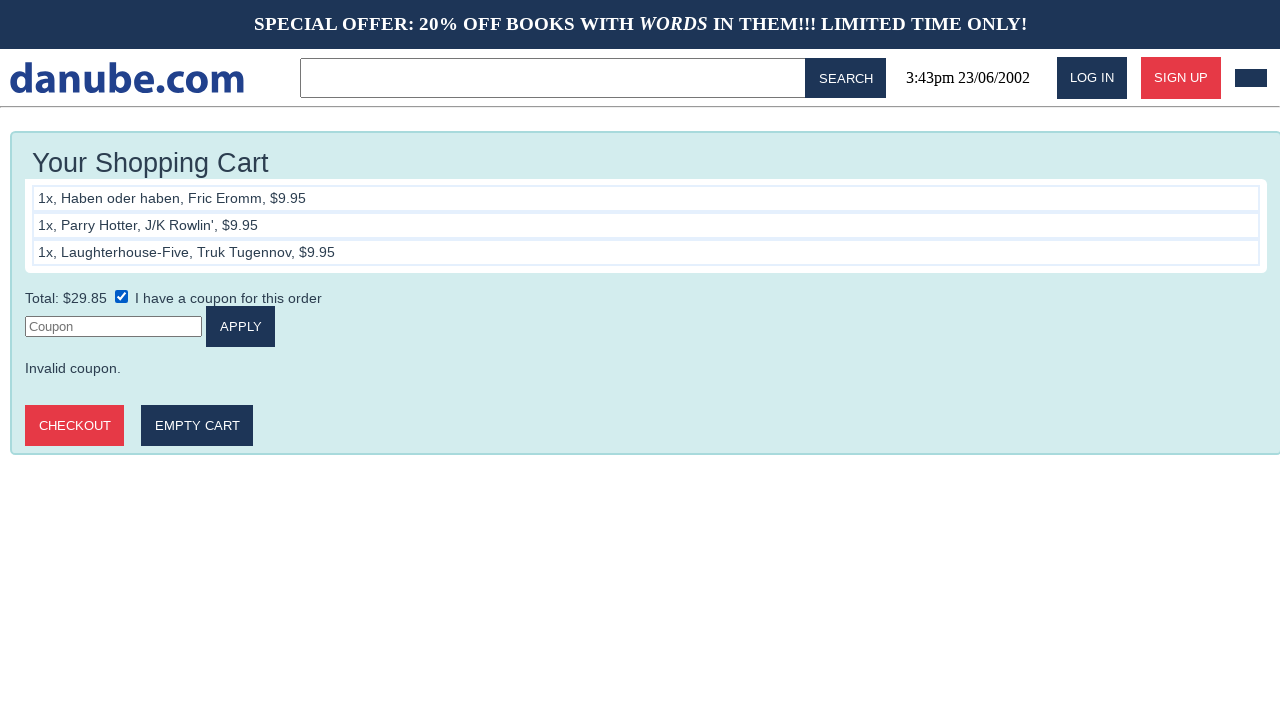

Clicked on coupon input field at (114, 326) on #coupon
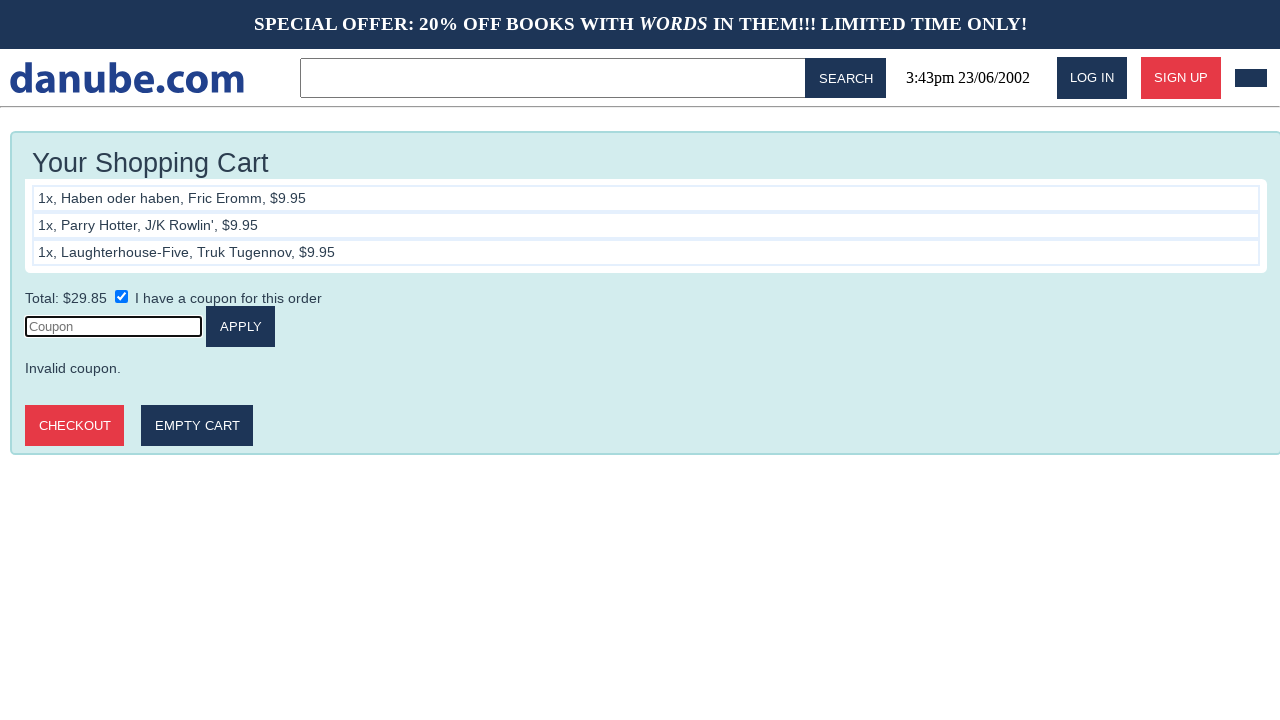

Entered coupon code 'COUPON2020' on #coupon
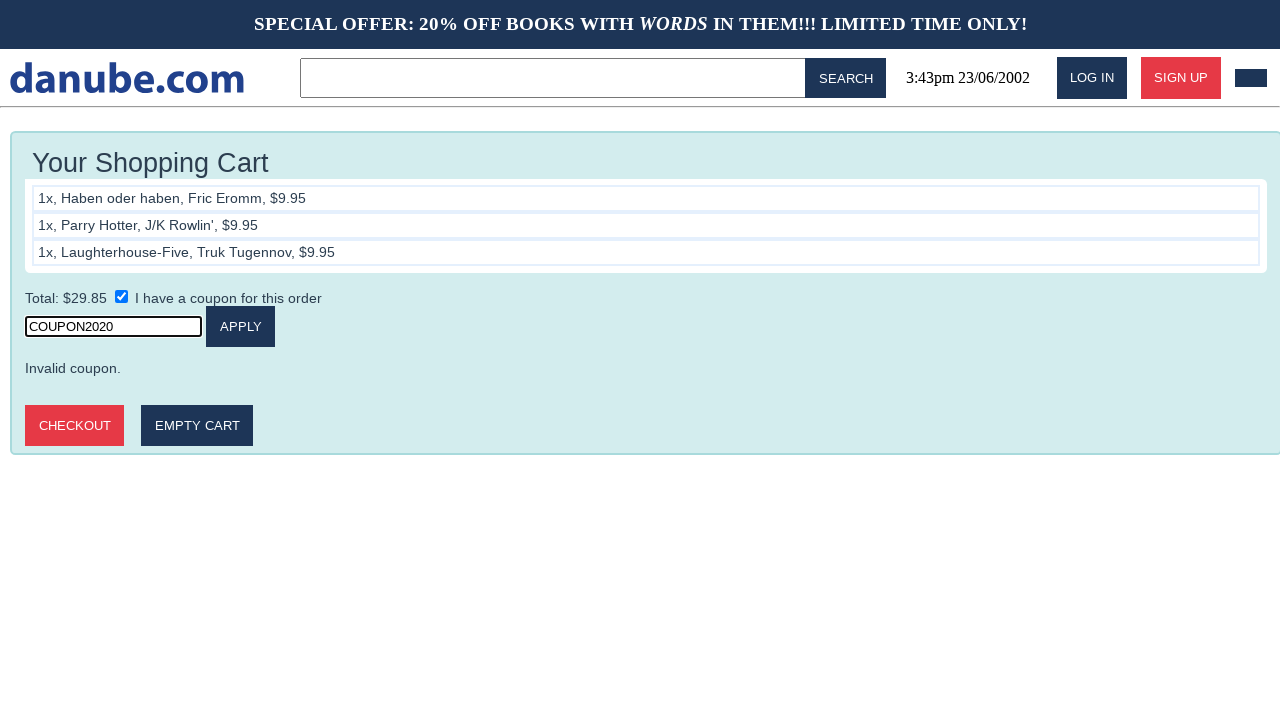

Clicked apply button to apply coupon code at (241, 326) on .cart > div > button
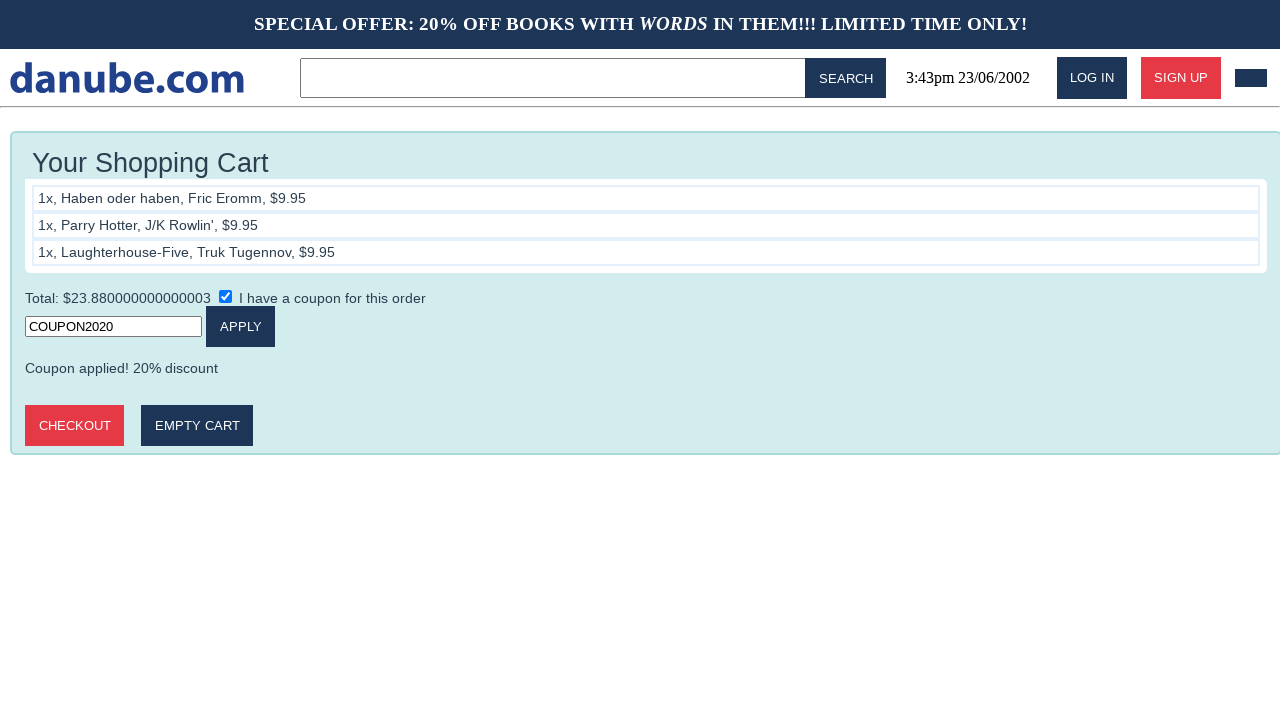

Total price updated after coupon application - 20% discount applied
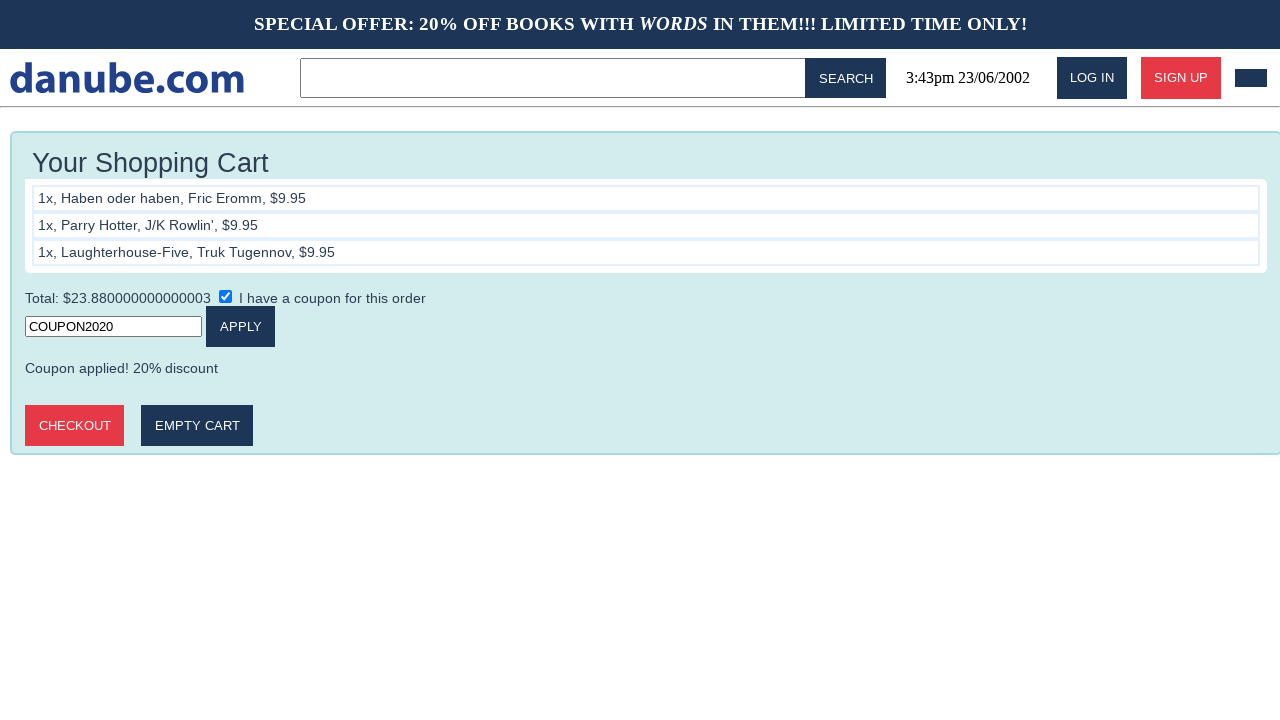

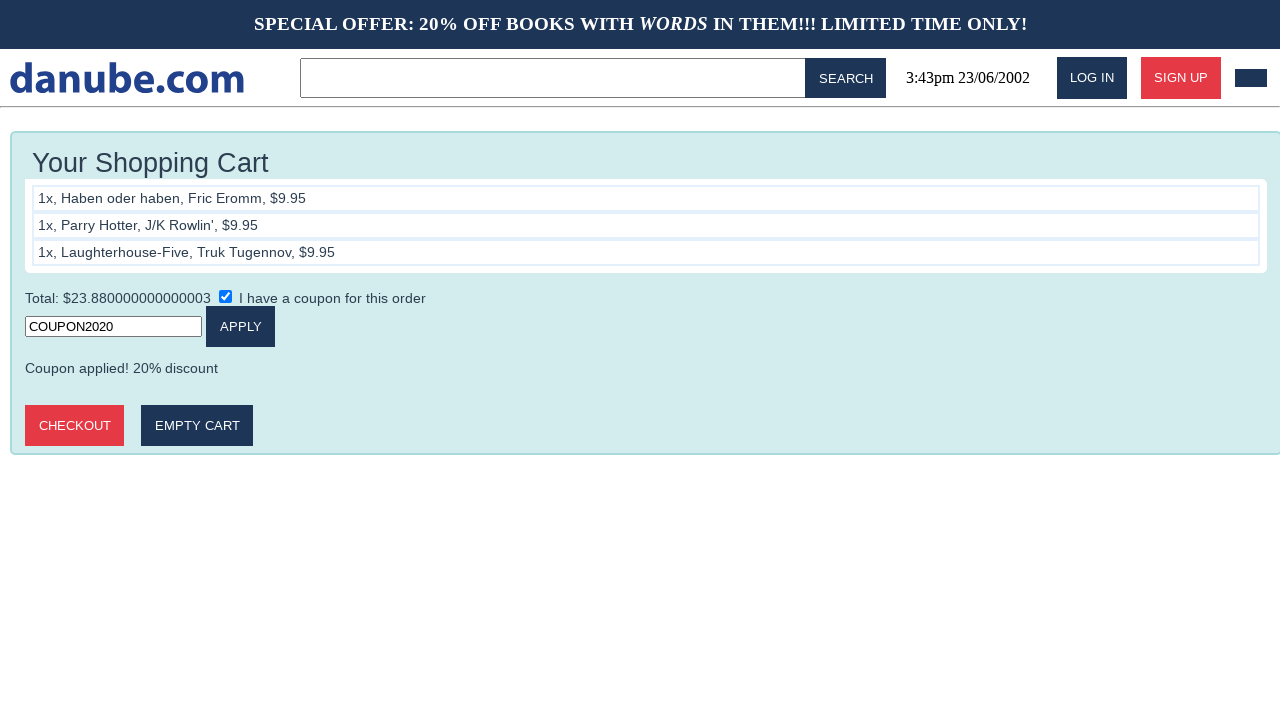